Tests that navigating to the active route shows only active todos

Starting URL: https://todomvc.com/examples/typescript-angular/#/

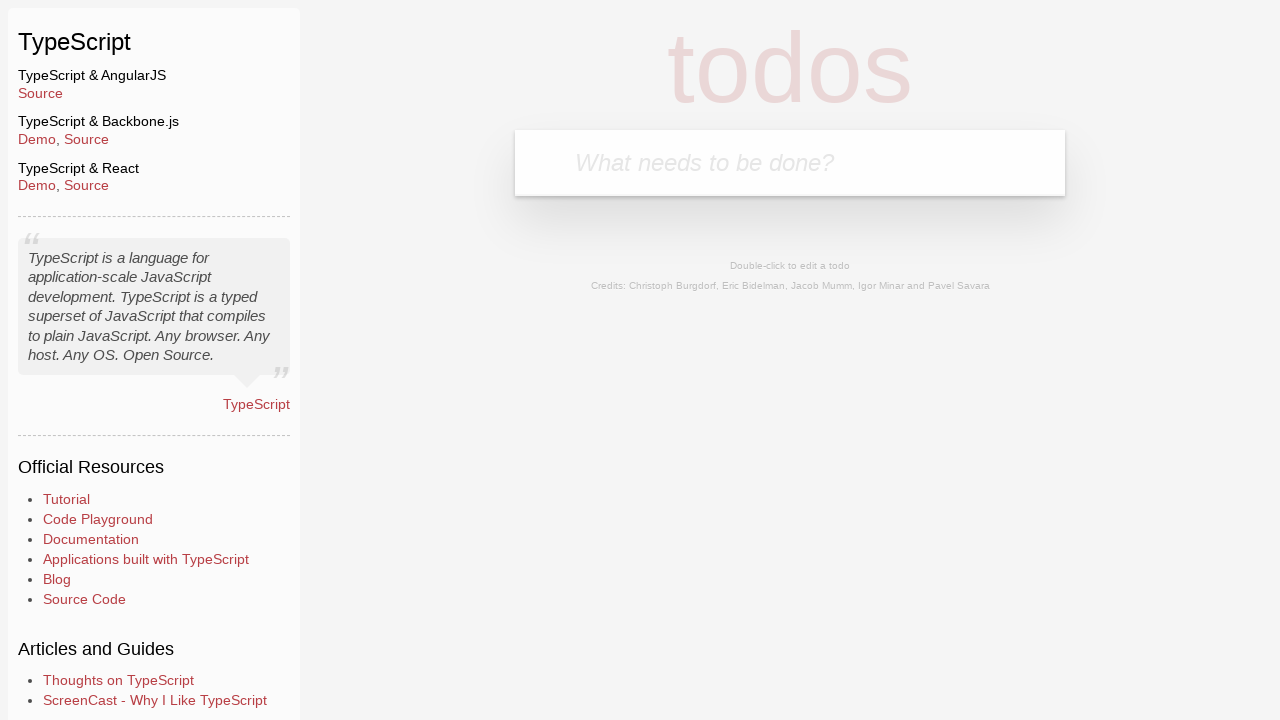

Filled new todo input with 'Example1' on input.new-todo
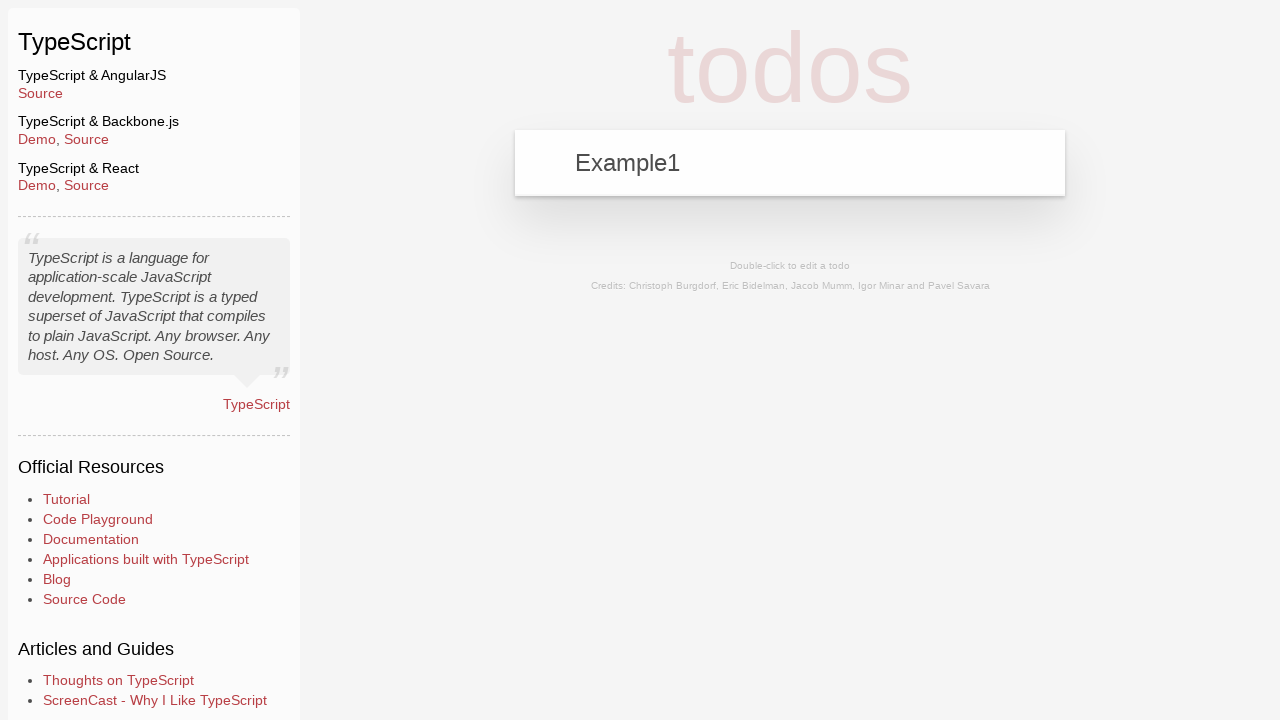

Pressed Enter to add first todo 'Example1' on input.new-todo
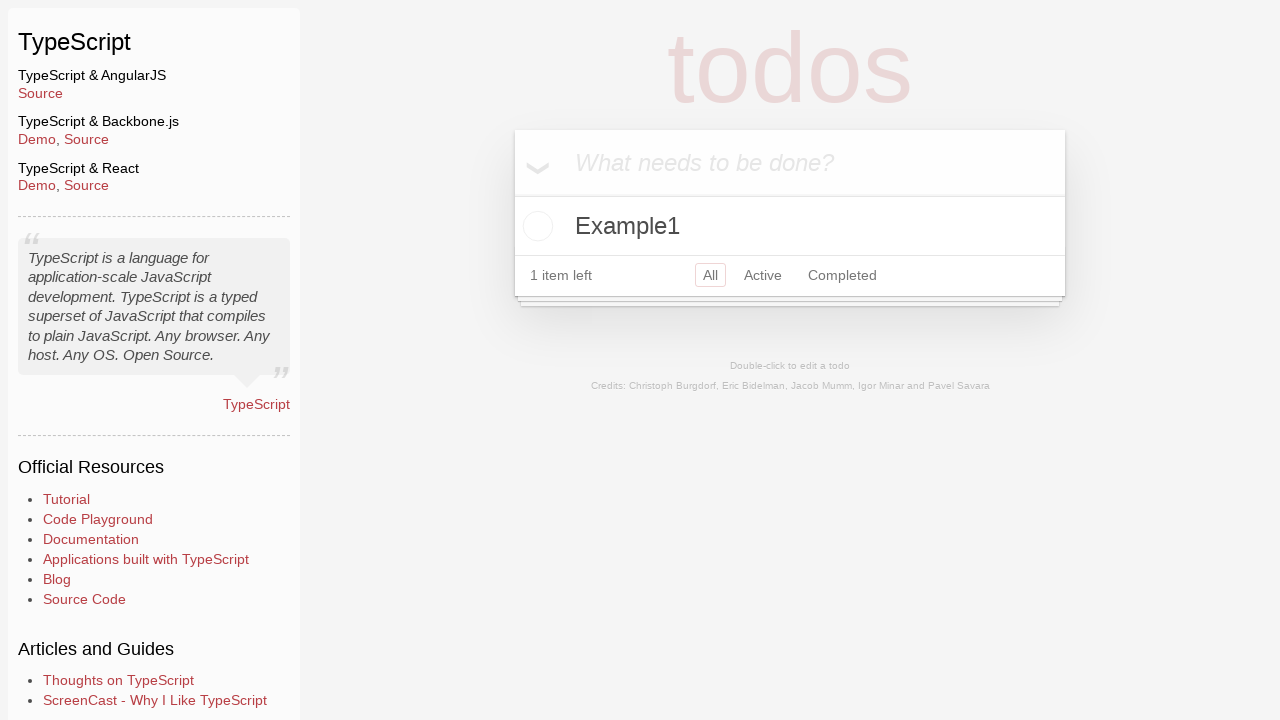

Filled new todo input with 'Example2' on input.new-todo
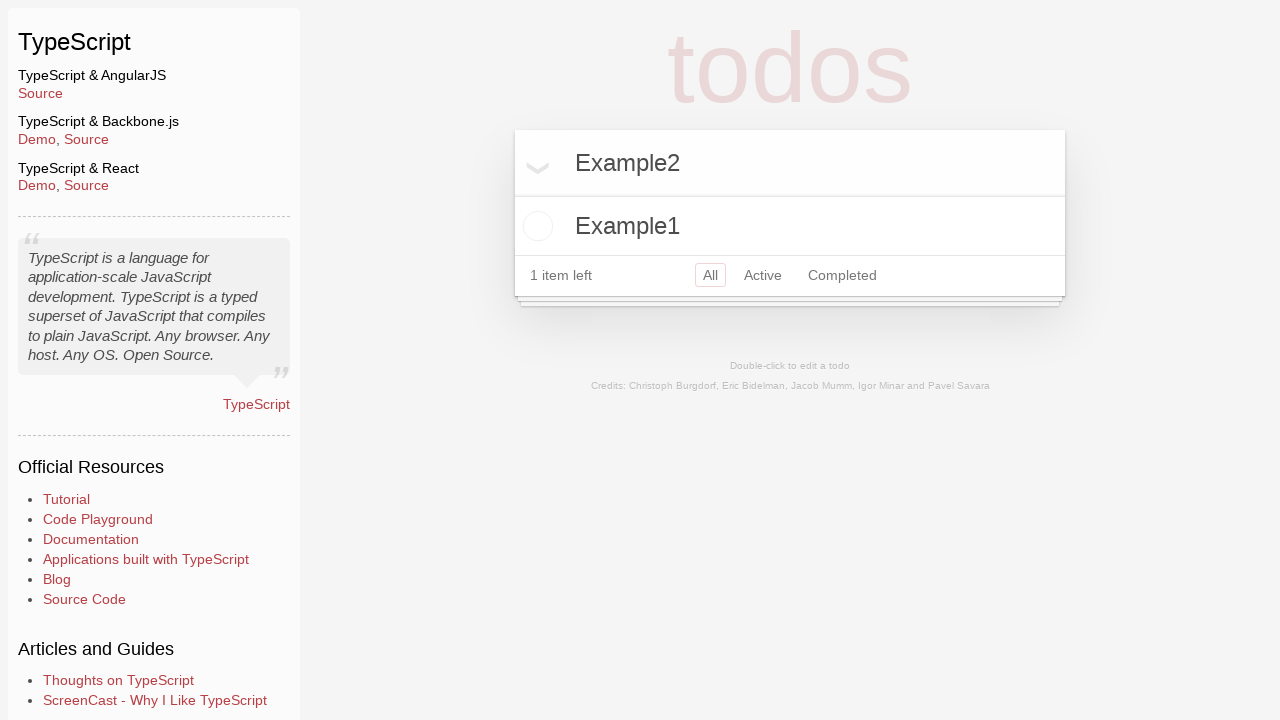

Pressed Enter to add second todo 'Example2' on input.new-todo
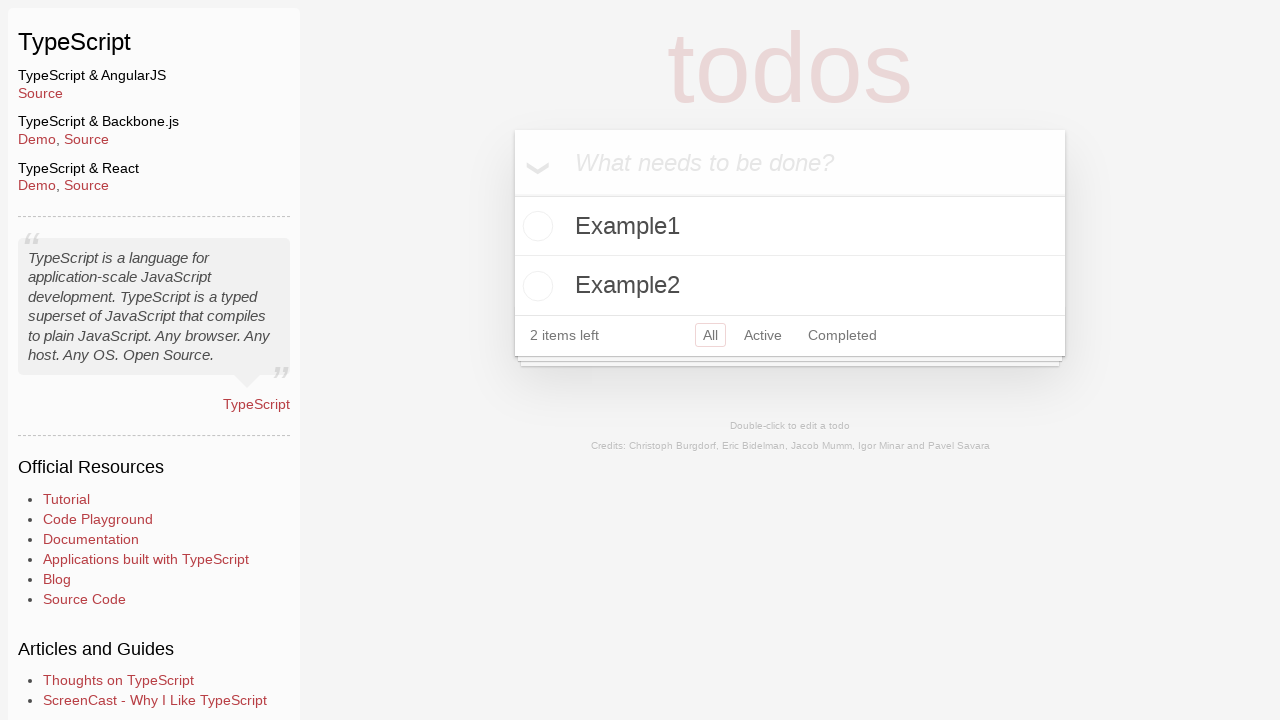

Clicked toggle checkbox to mark 'Example2' as completed at (535, 286) on li:has-text('Example2') input.toggle
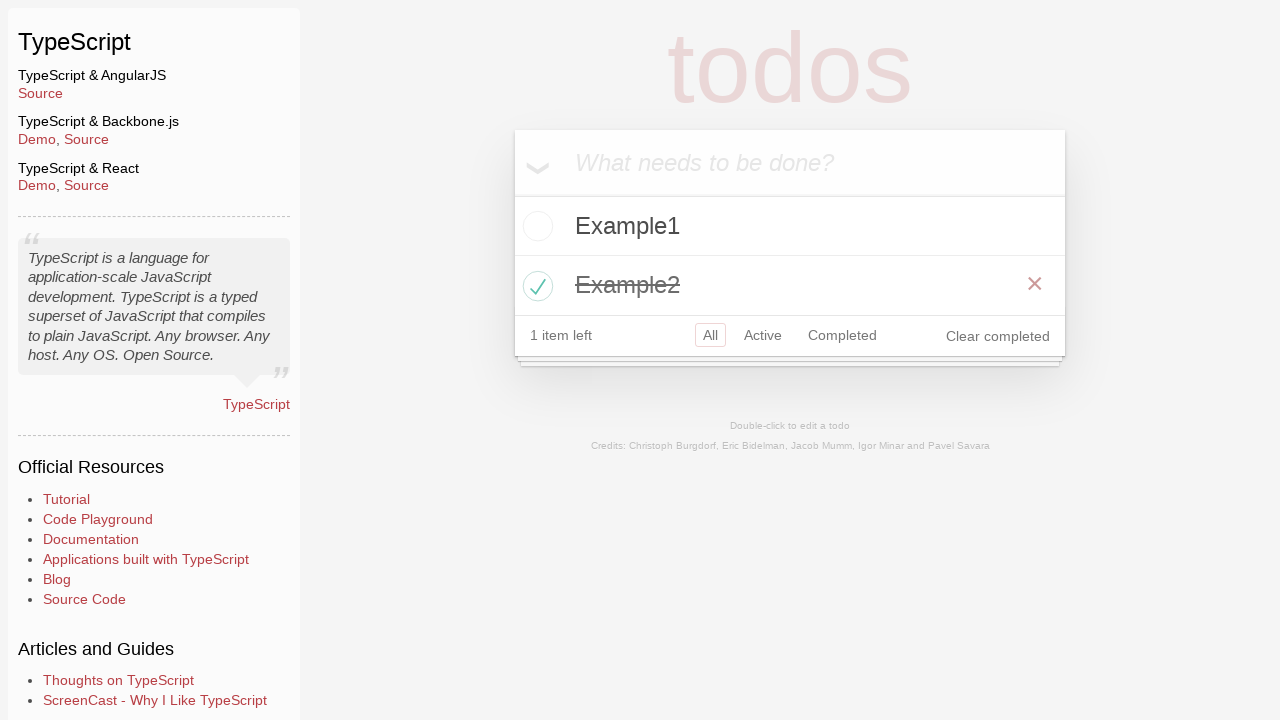

Navigated to active route URL to filter active todos
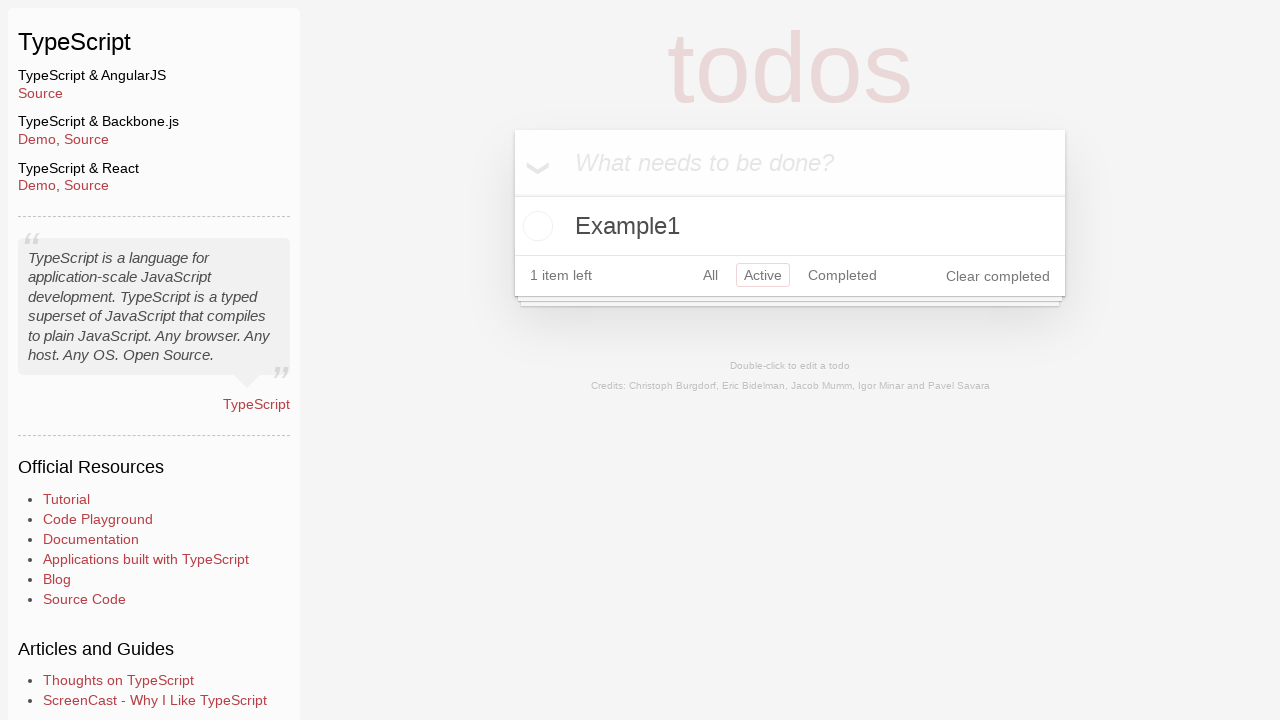

Verified that only 'Example1' (active todo) is visible on the page
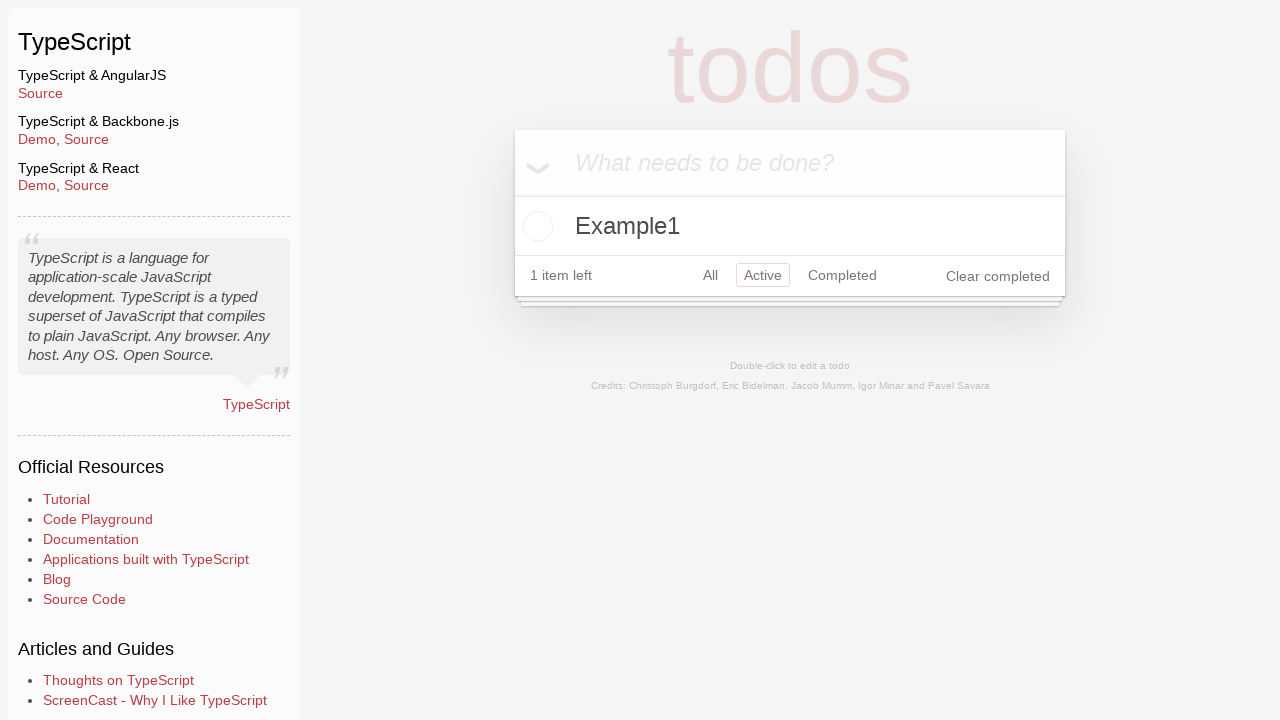

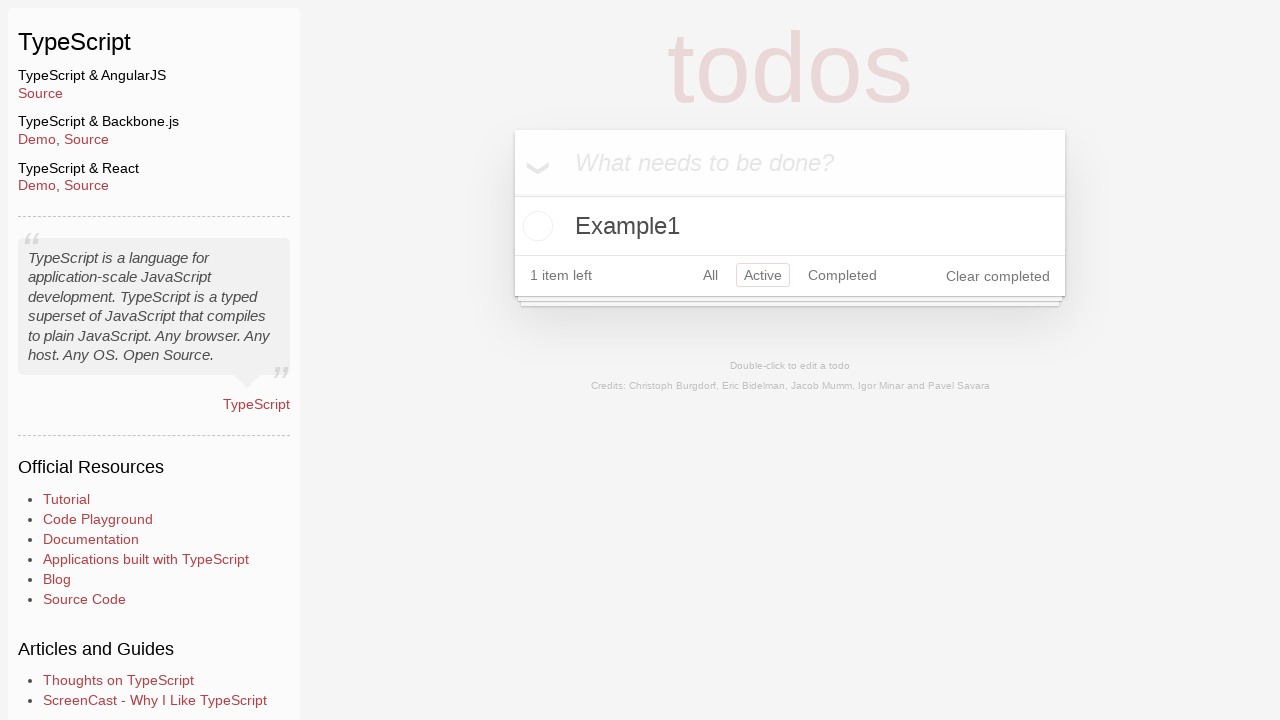